Tests a practice form by filling in name, email, selecting options from dropdown and checkbox, then submitting and verifying success message

Starting URL: https://rahulshettyacademy.com/angularpractice/

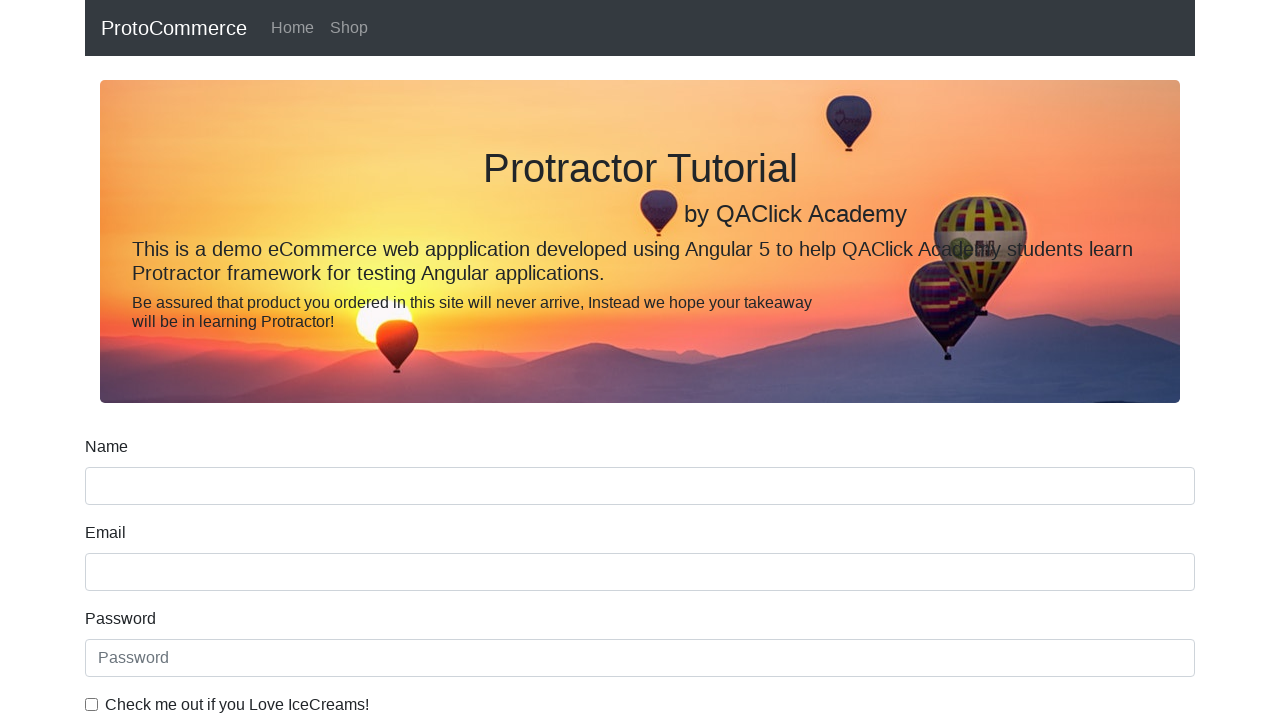

Navigated to practice form URL
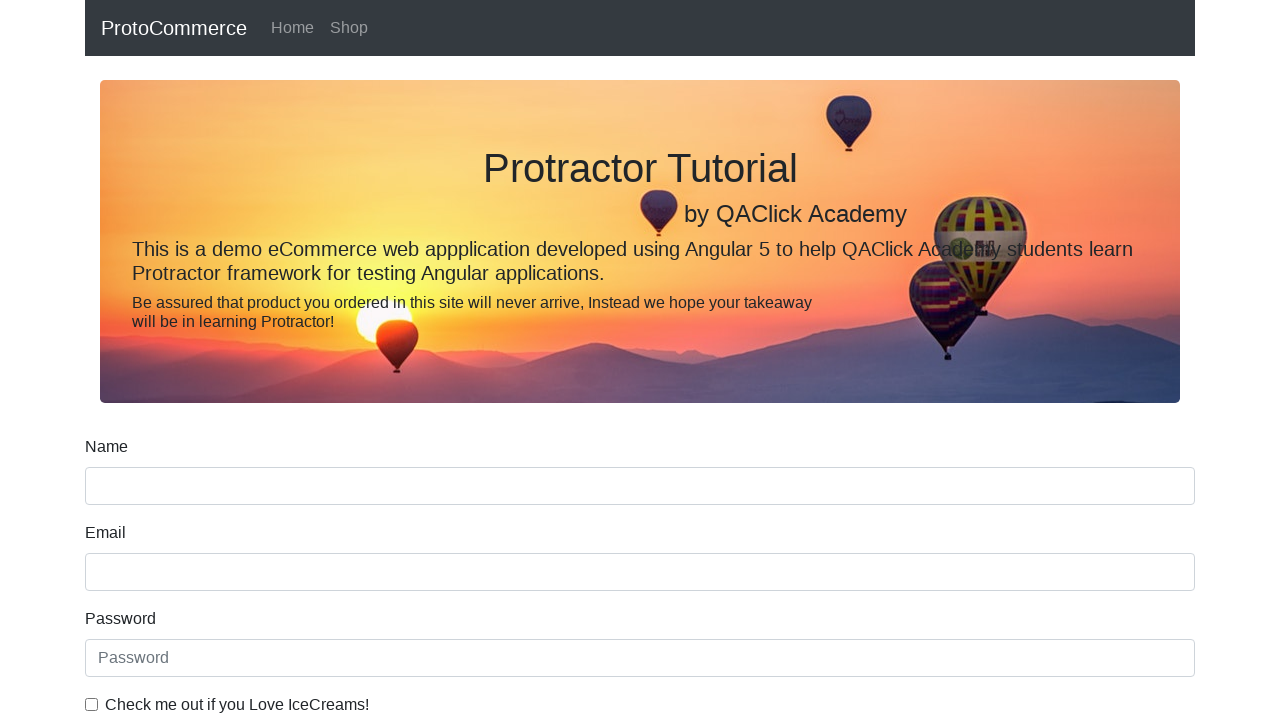

Filled name field with 'Hewerthon Adalberto' on input[name='name']
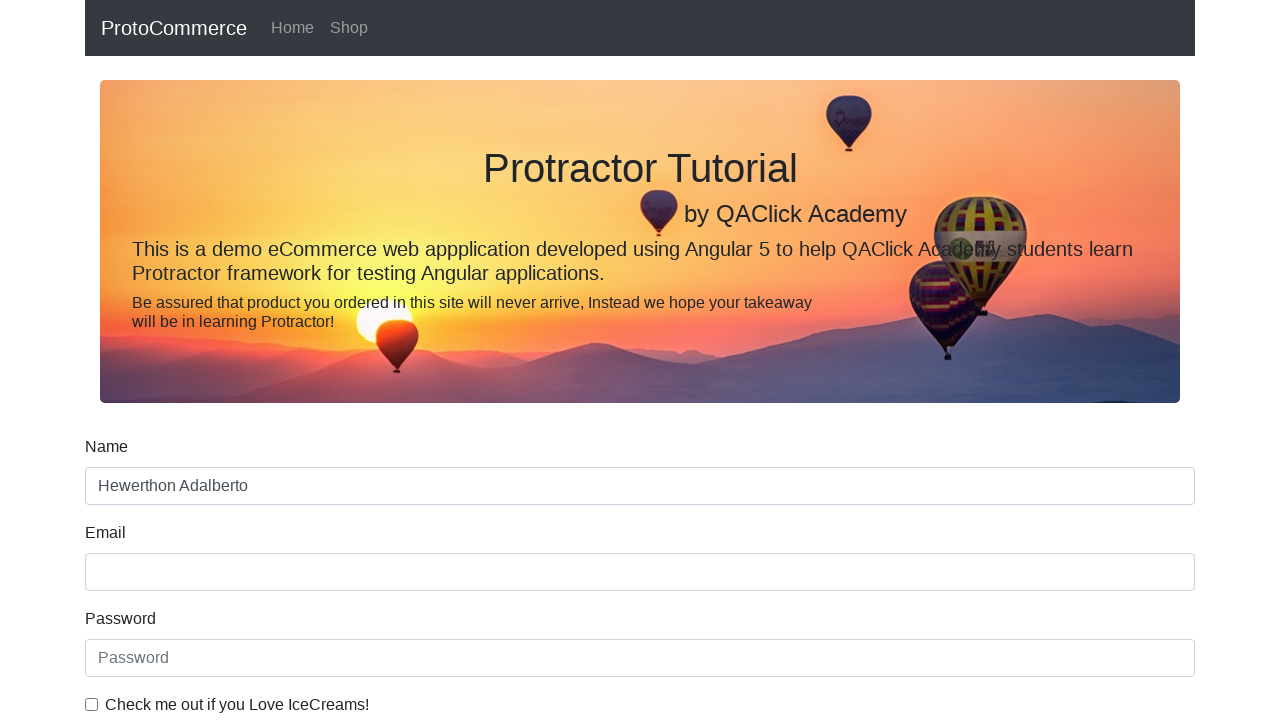

Filled email field with 'hewerthon@outlook.com' on input[name='email']
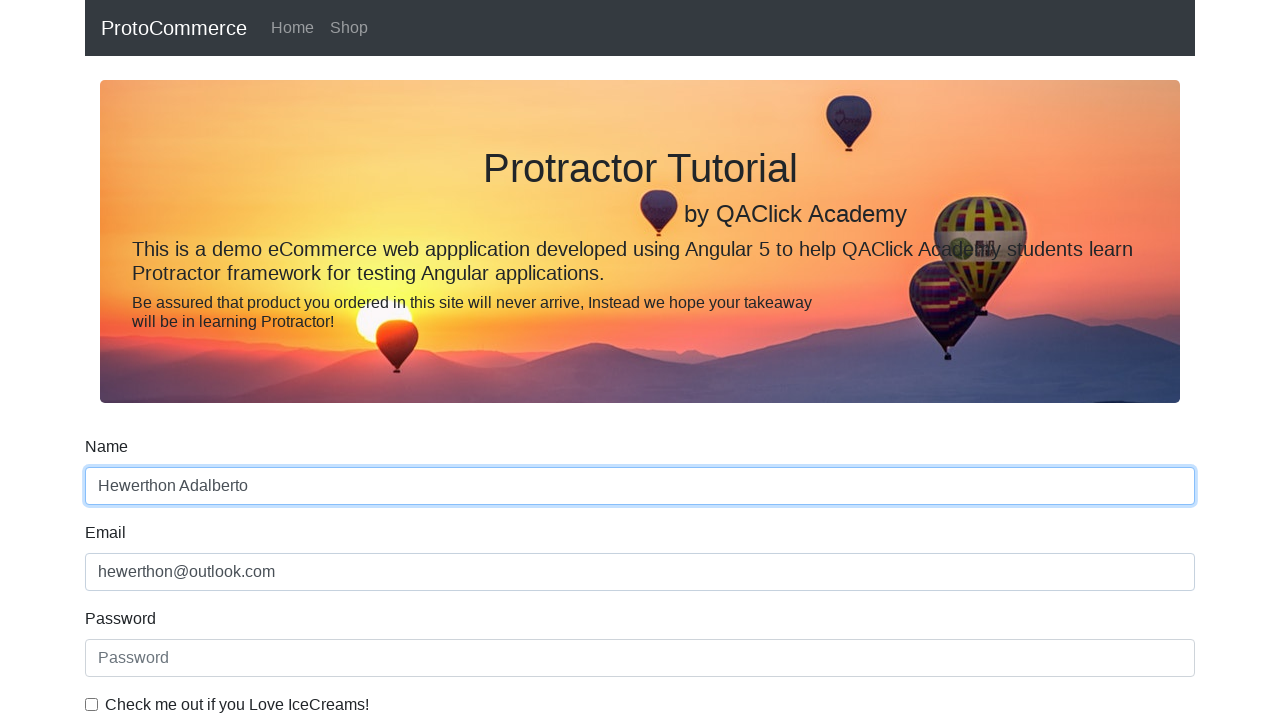

Checked the example checkbox at (92, 704) on #exampleCheck1
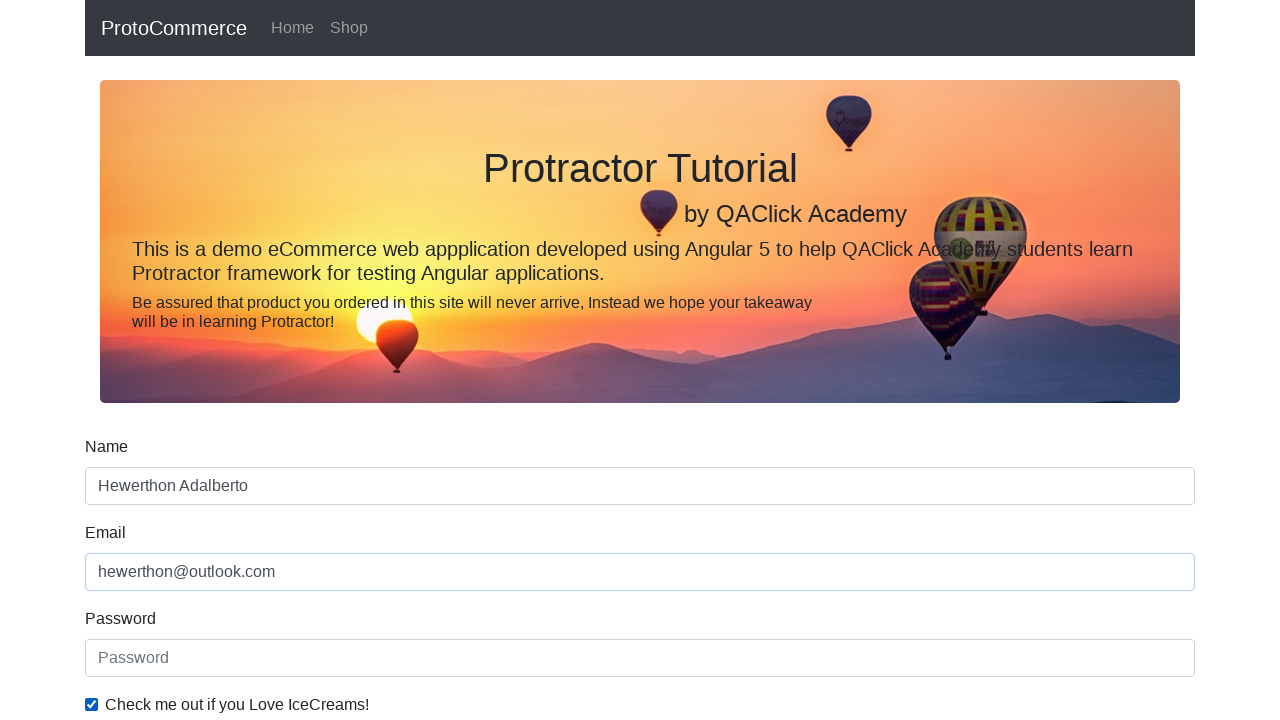

Selected 'Female' from dropdown on #exampleFormControlSelect1
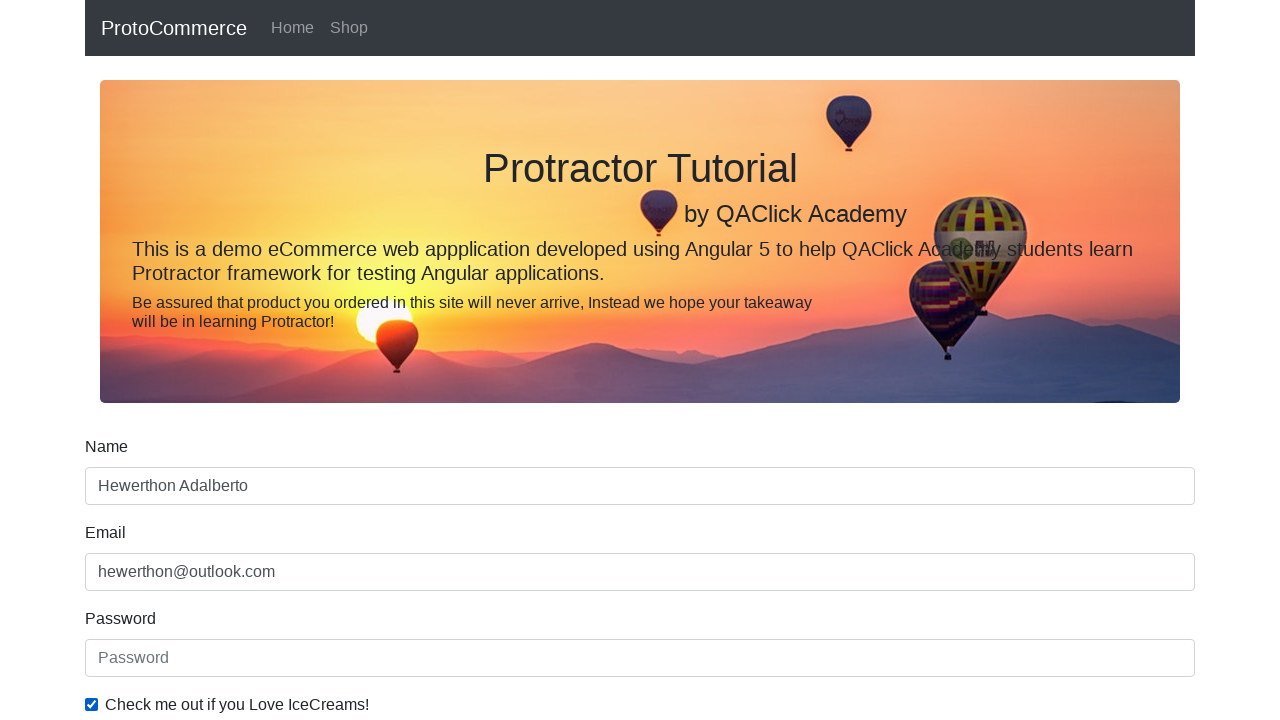

Clicked submit button to submit form at (123, 491) on xpath=//input[@type='submit']
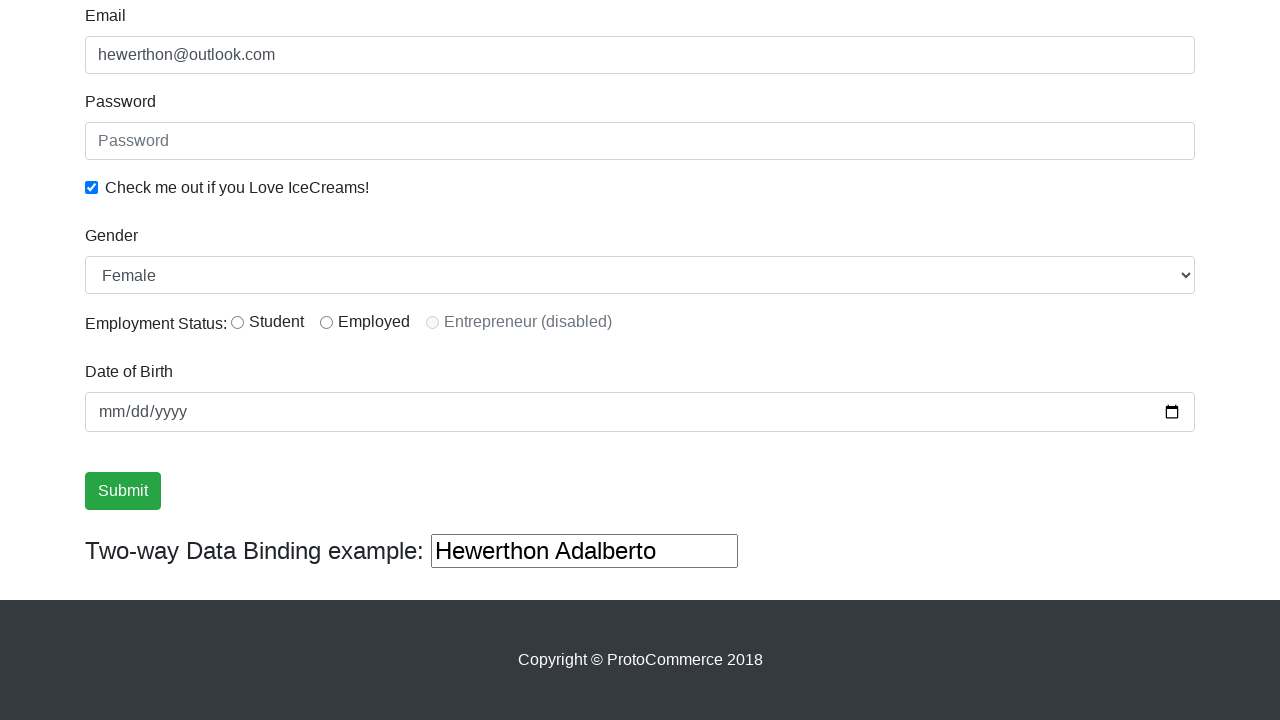

Success message appeared after form submission
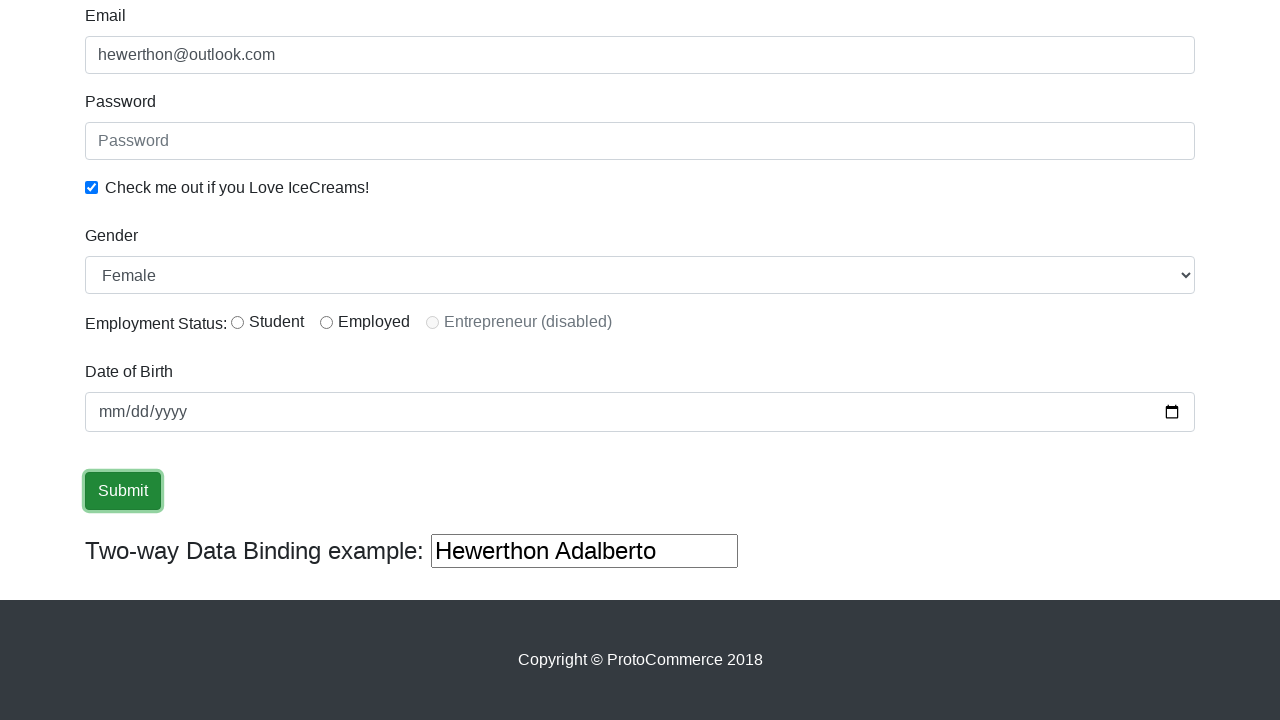

Retrieved success message text: '
                    ×
                    Success! The Form has been submitted successfully!.
                  '
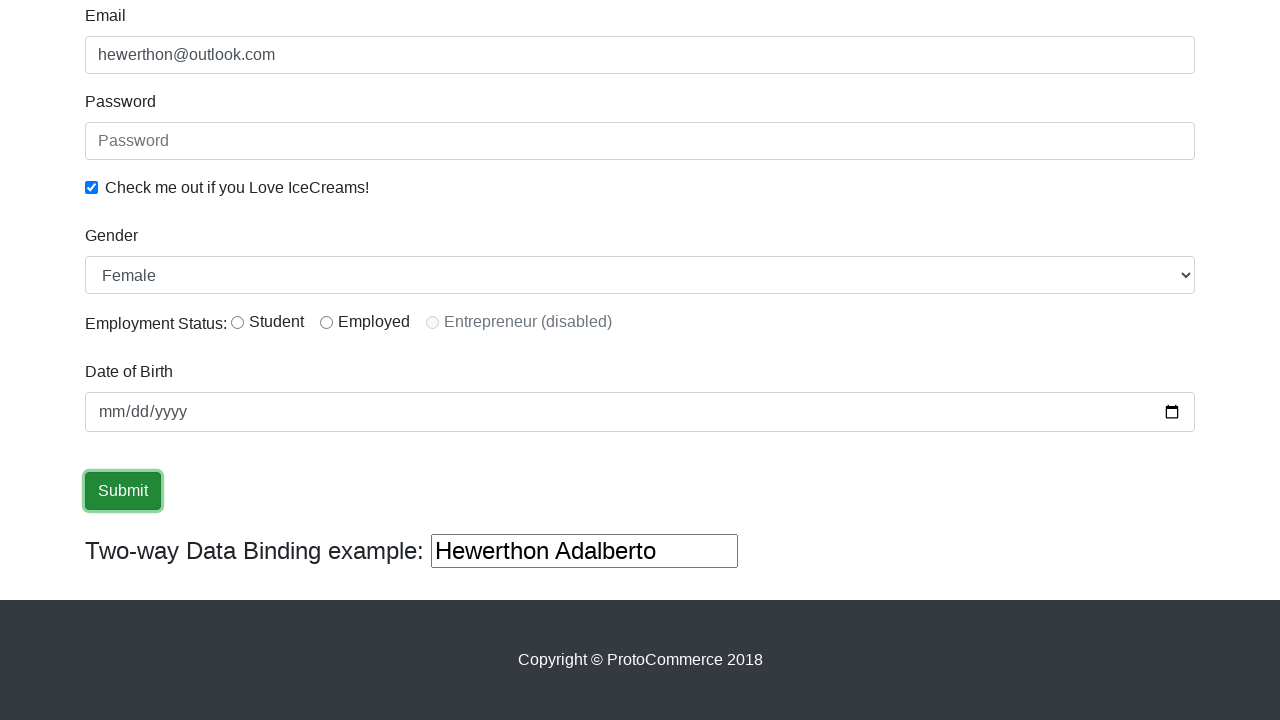

Verified 'Success' text found in success message
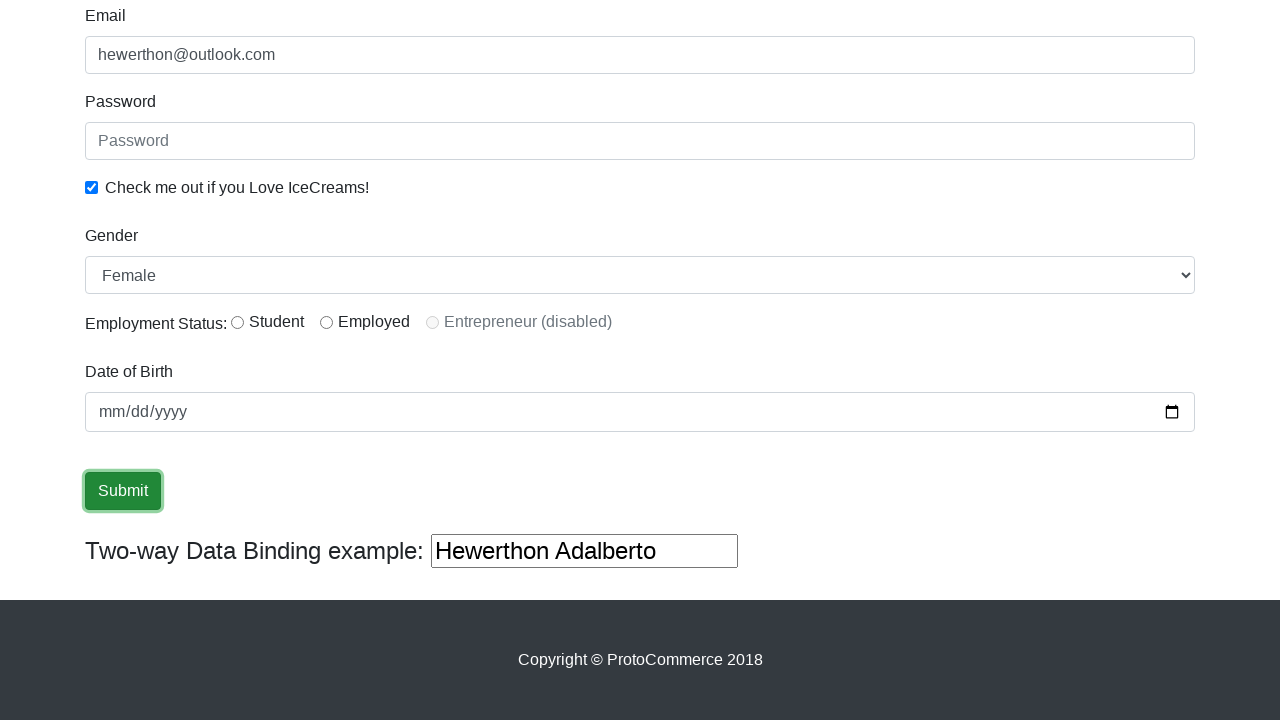

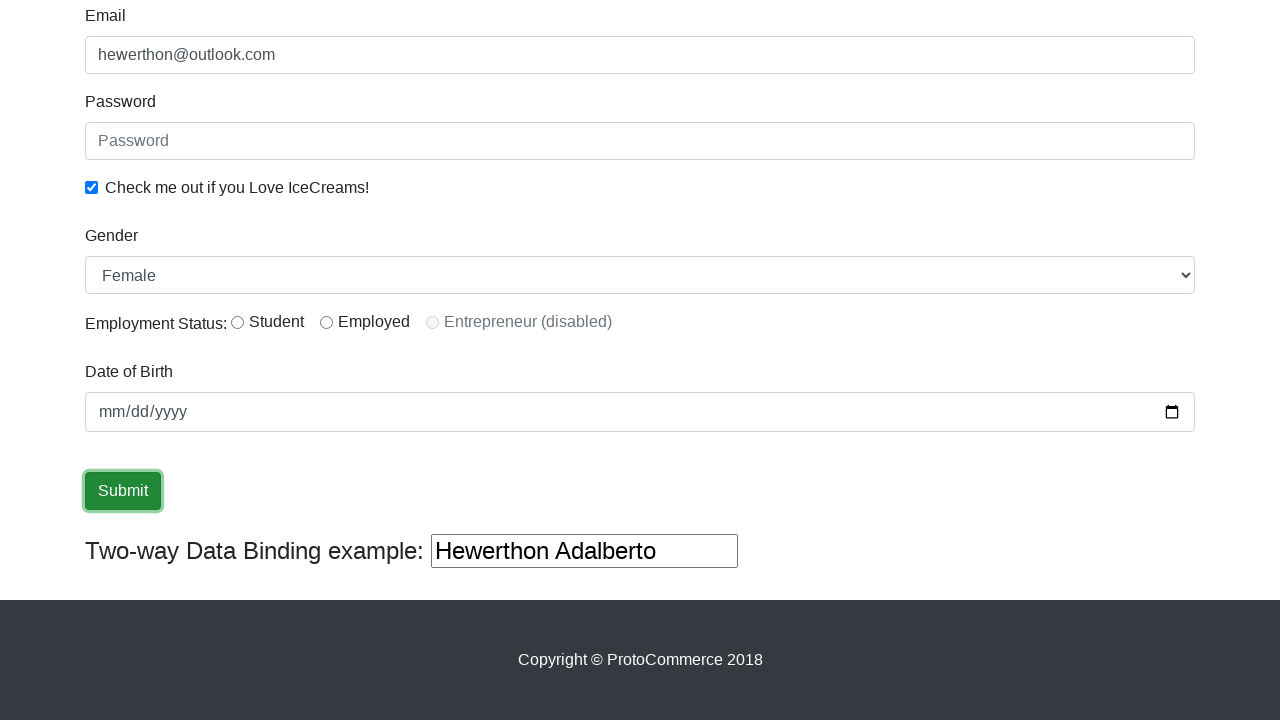